Tests the 'Impressive' radio button functionality by clicking it and verifying the selection result message displays correctly

Starting URL: https://demoqa.com/radio-button

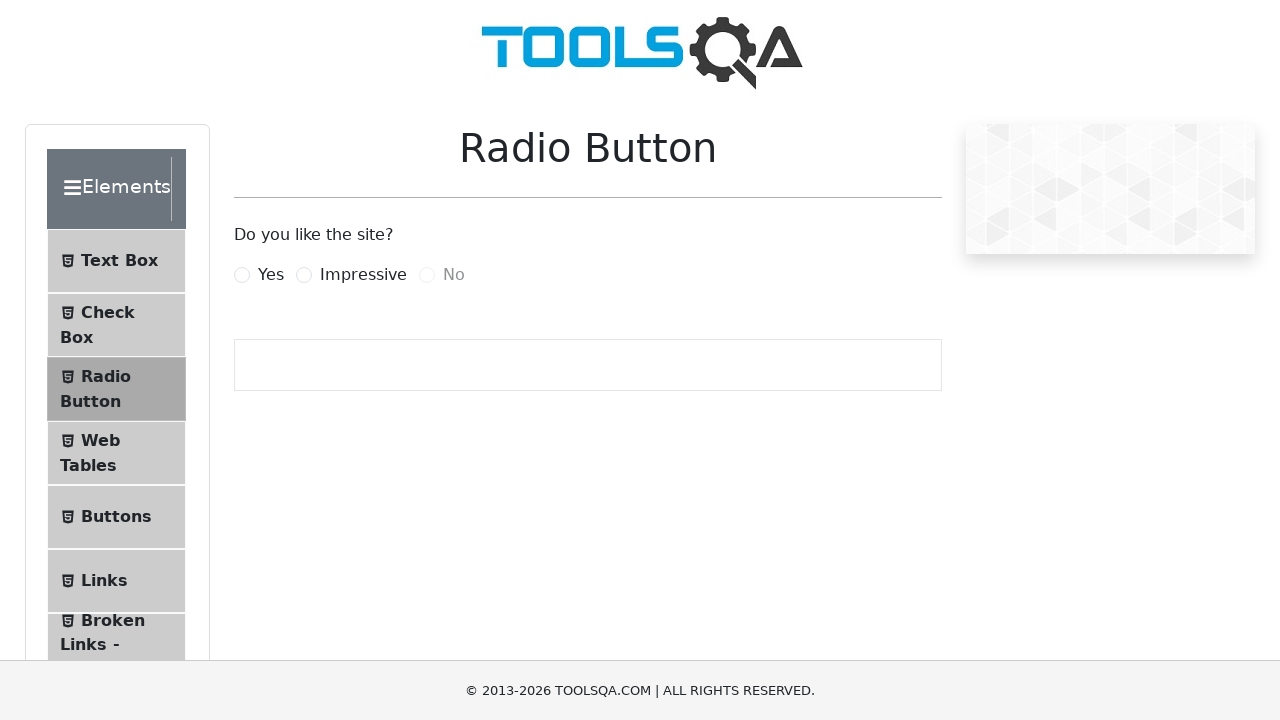

Clicked the 'Impressive' radio button label at (363, 275) on label[for='impressiveRadio']
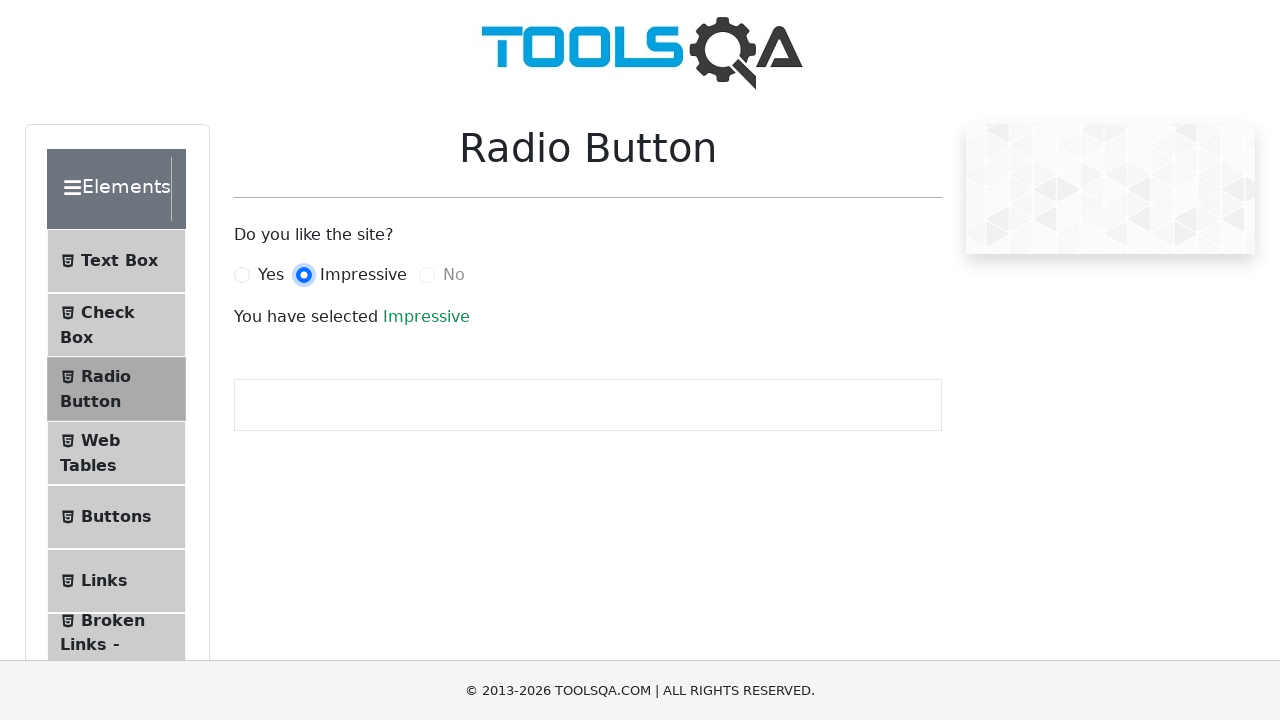

Waited for success message to appear
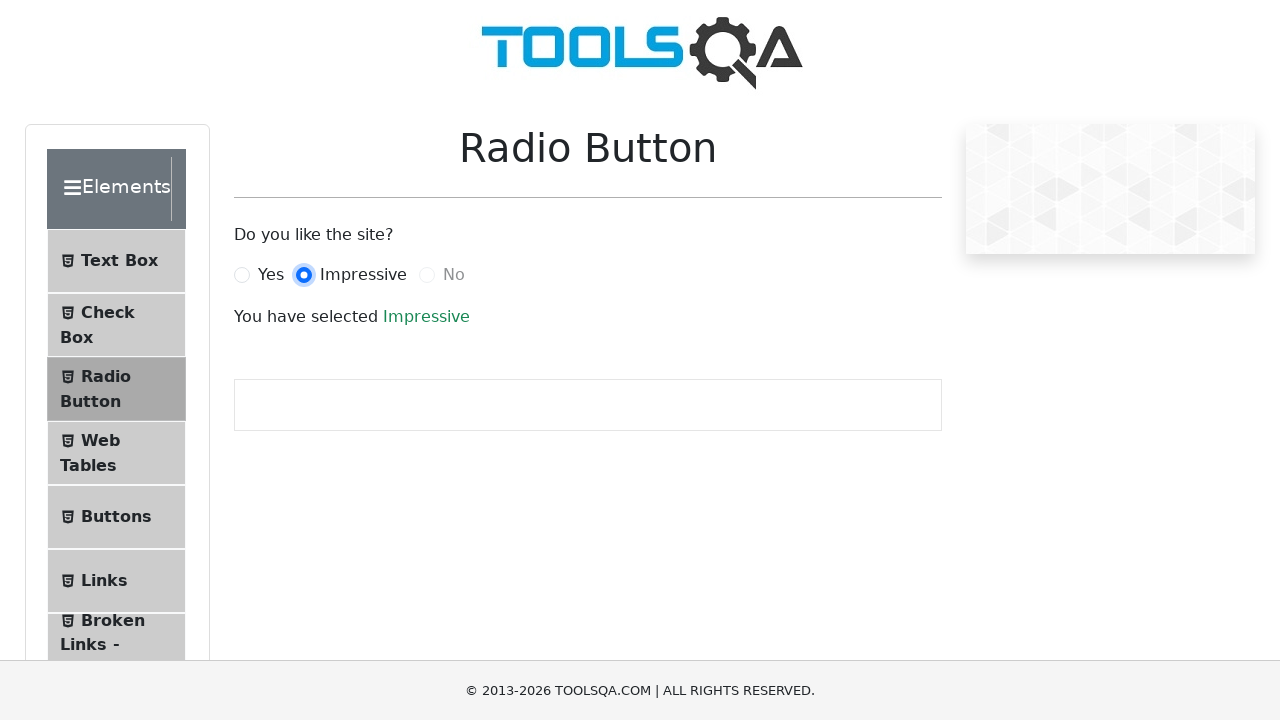

Retrieved the selection result message text
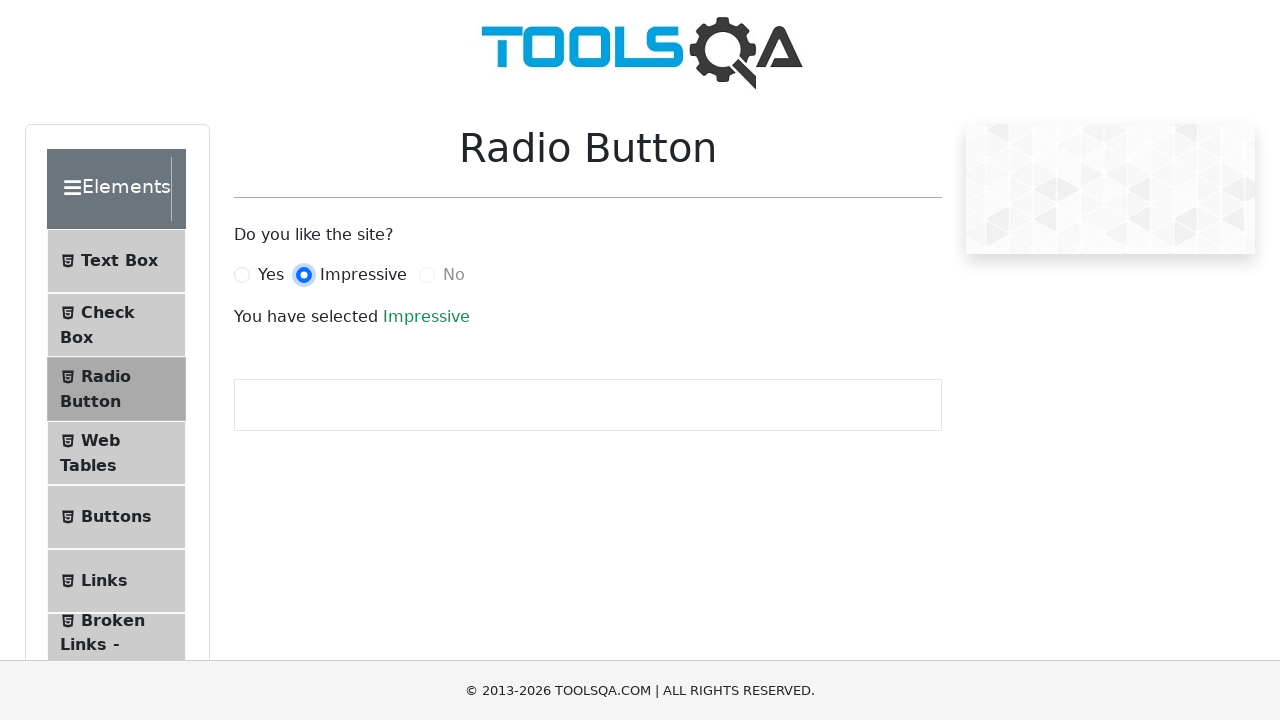

Verified that the result message contains 'You have selected Impressive'
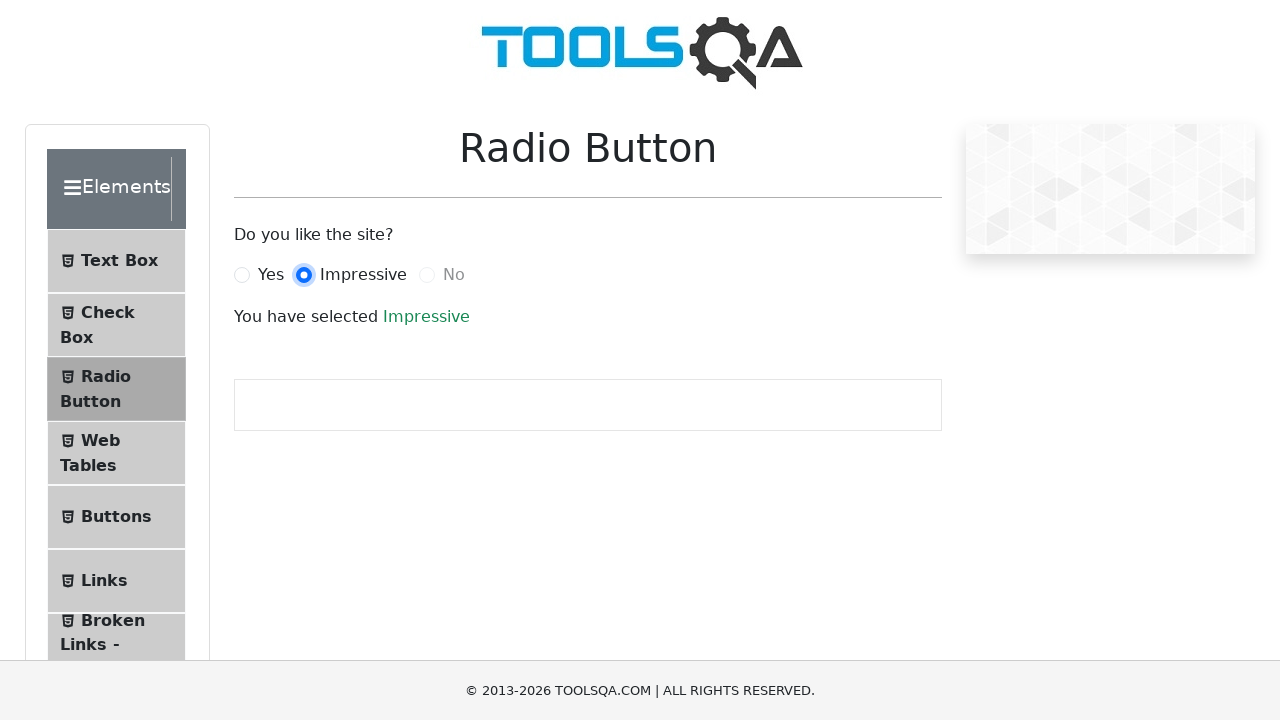

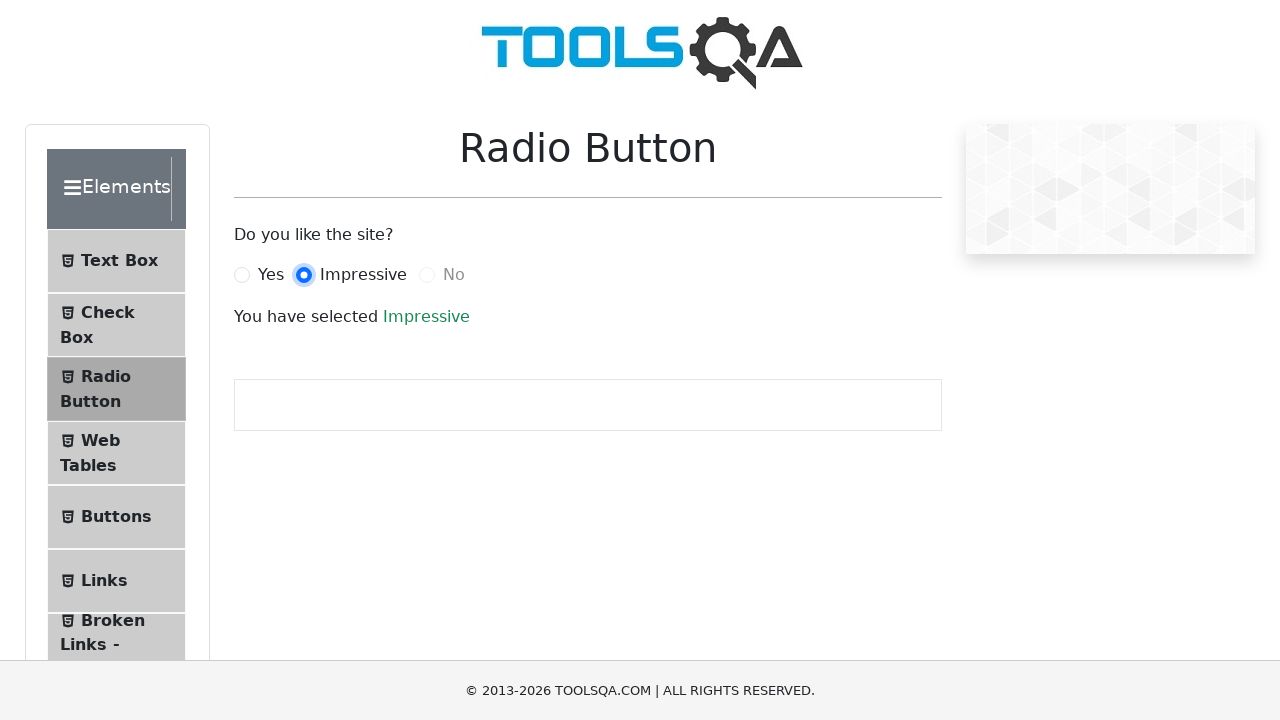